Tests the filter functionality on a product offers page by searching for "Rice" and verifying that results are filtered correctly

Starting URL: https://rahulshettyacademy.com/greenkart/#/offers

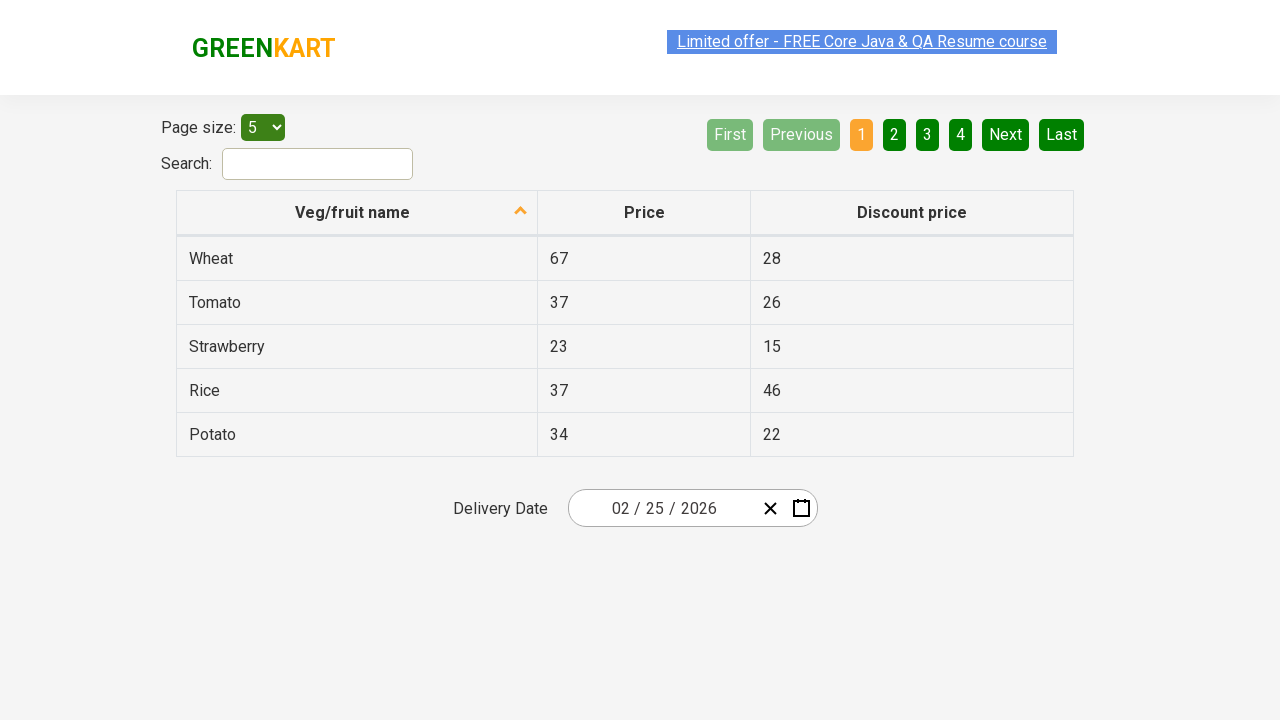

Filled search field with 'Rice' on #search-field
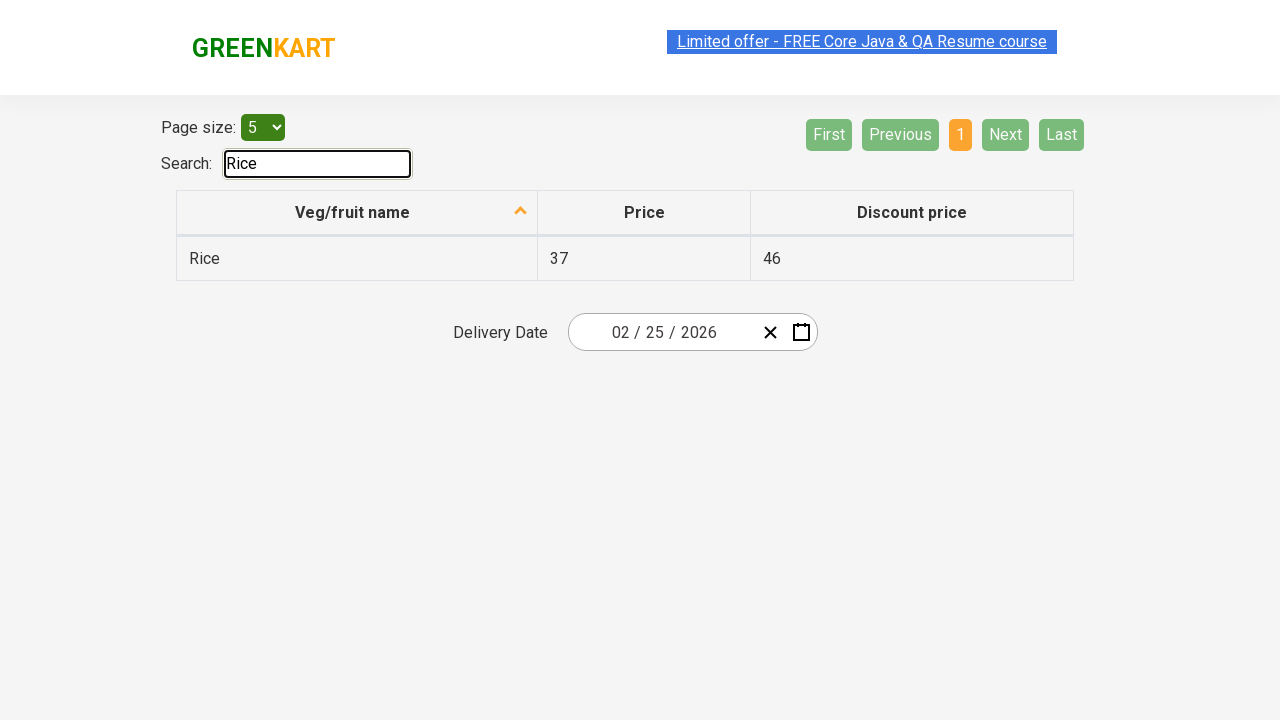

Waited 1000ms for filter to apply
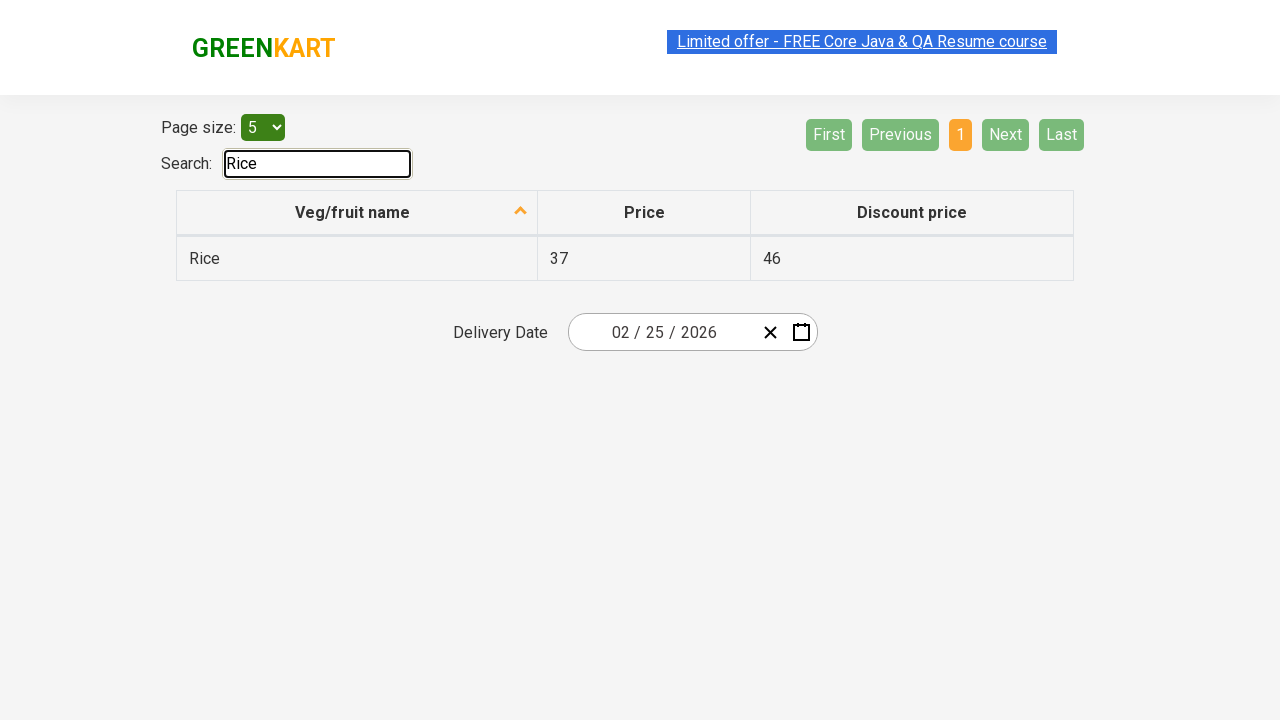

Located all filtered product items in table
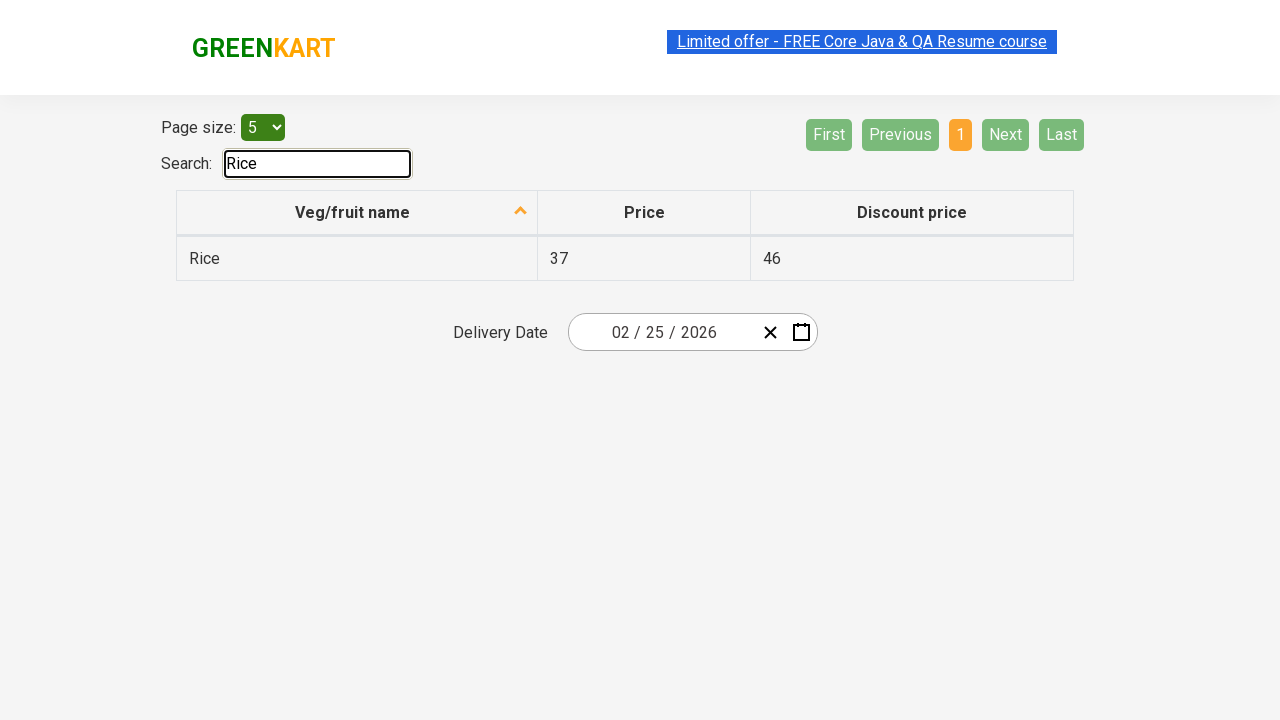

Verified filtered result contains 'Rice': Rice
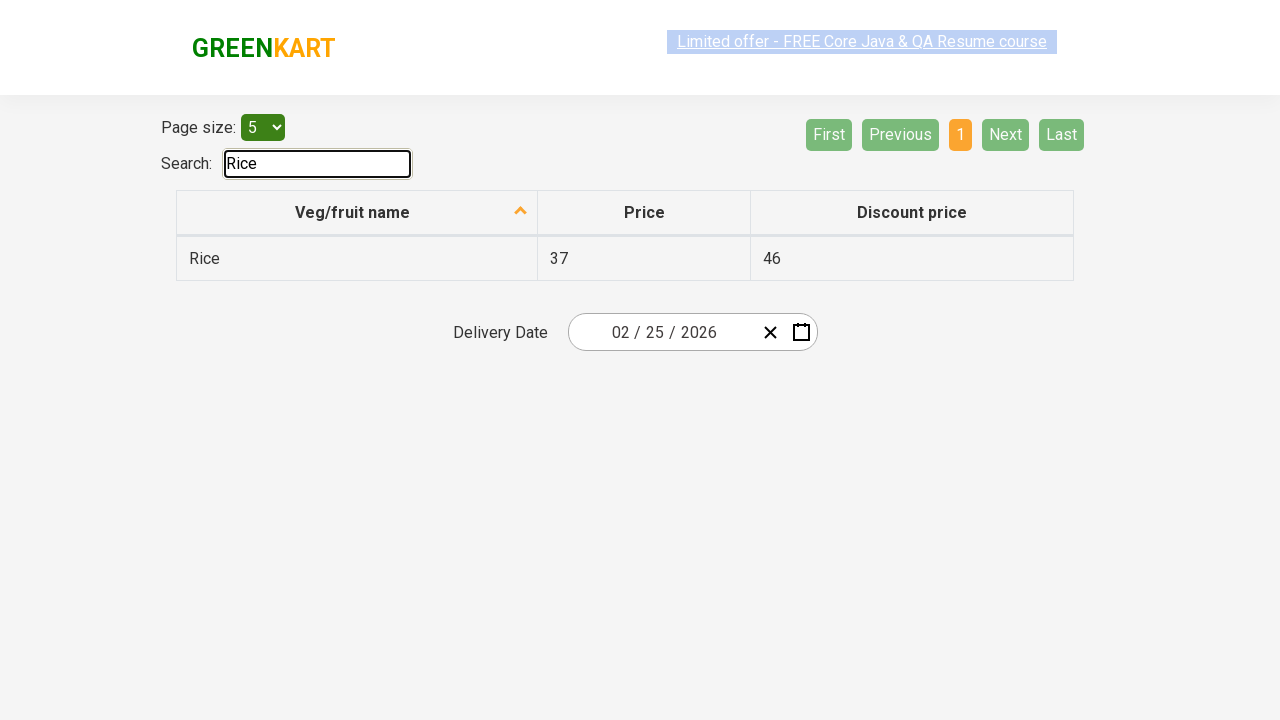

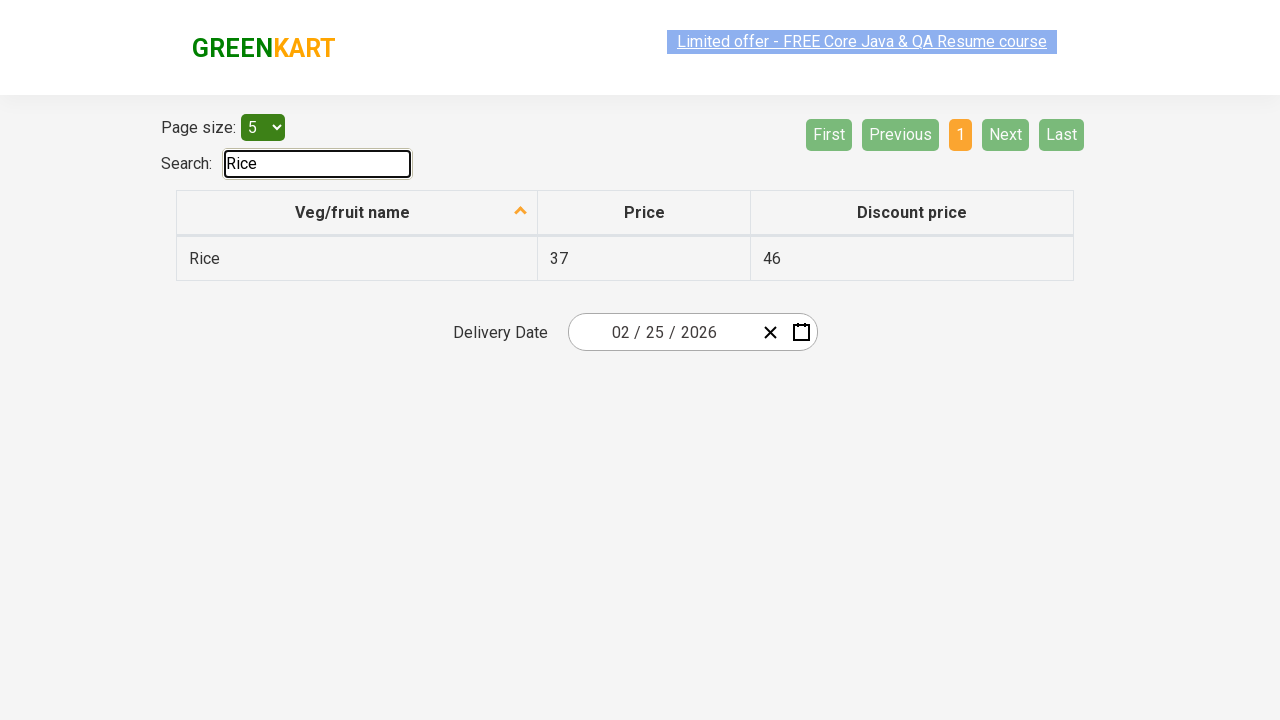